Tests that the current URL matches the expected OrangeHRM login page URL

Starting URL: https://opensource-demo.orangehrmlive.com/web/index.php/auth/login

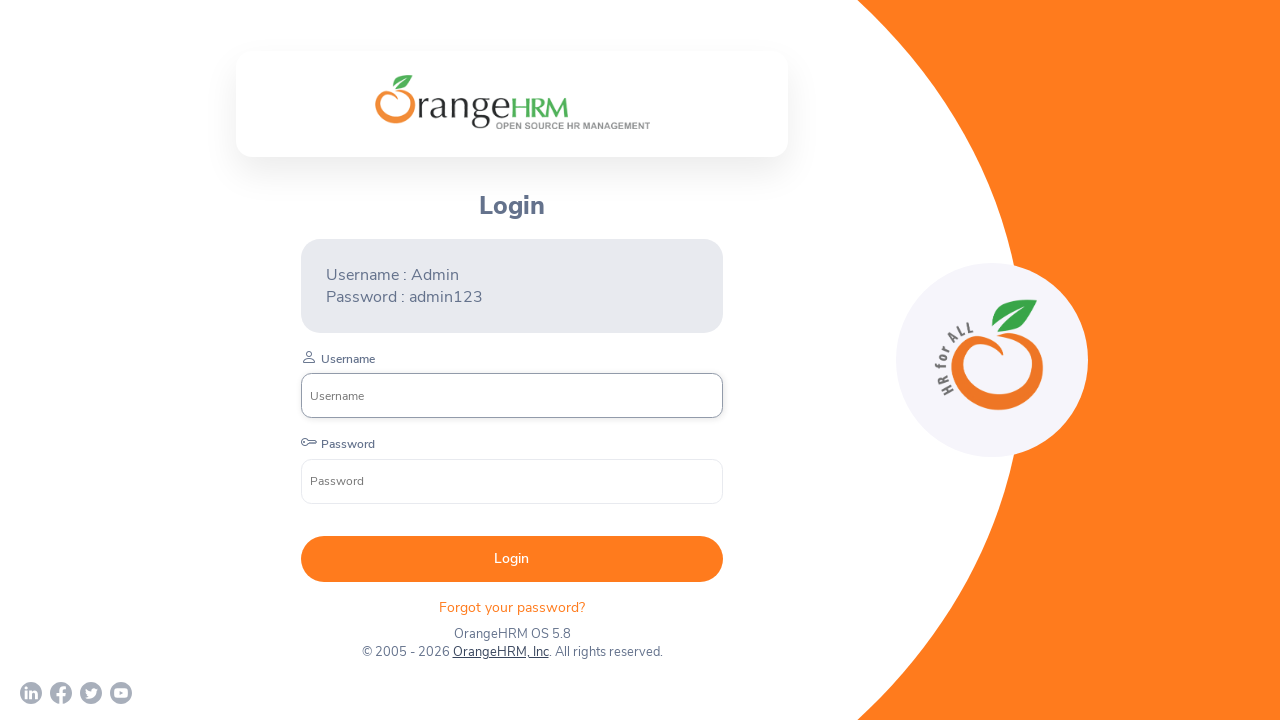

Verified current URL matches OrangeHRM login page URL
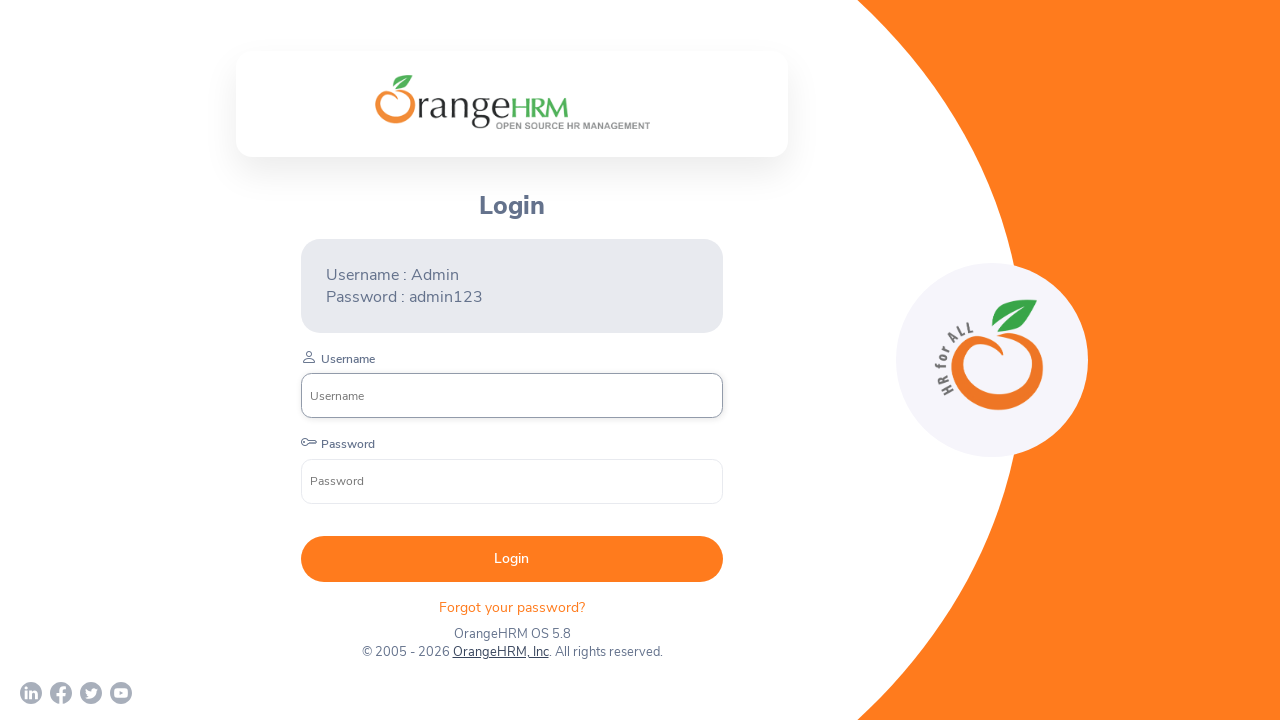

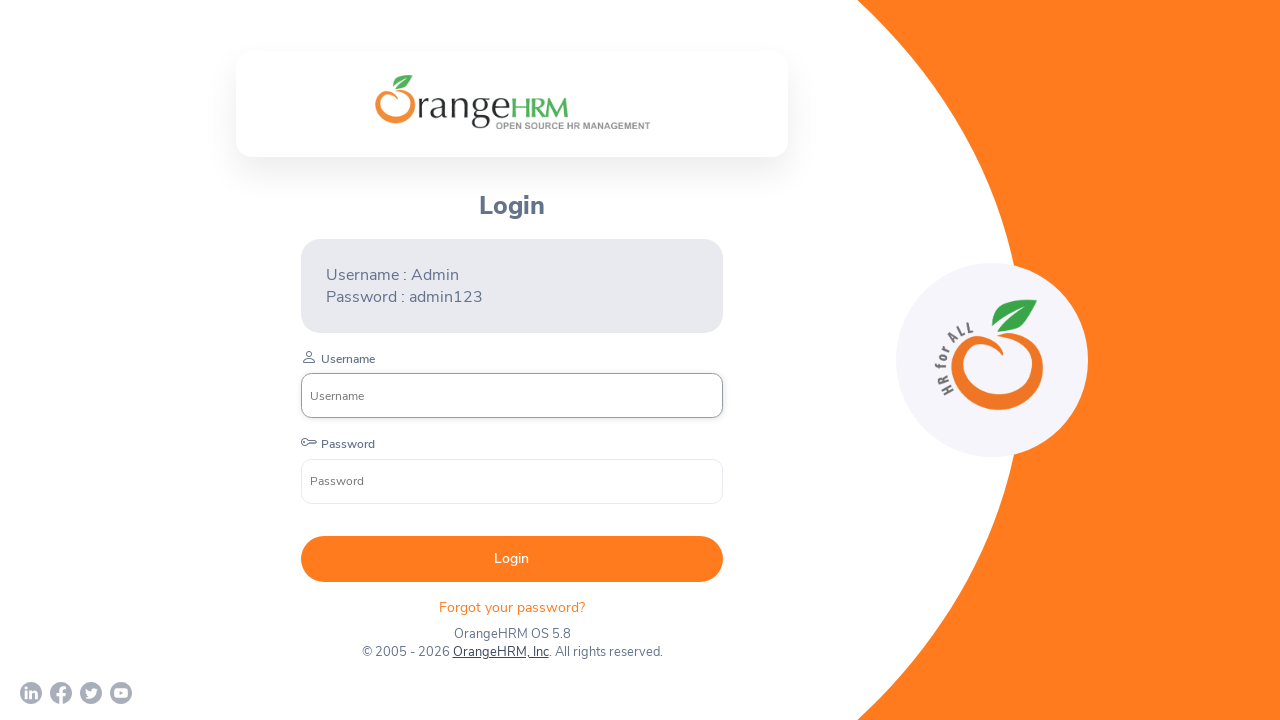